Tests JavaScript information alert by clicking the alert button, accepting it, and verifying the success message

Starting URL: https://loopcamp.vercel.app/javascript-alerts.html

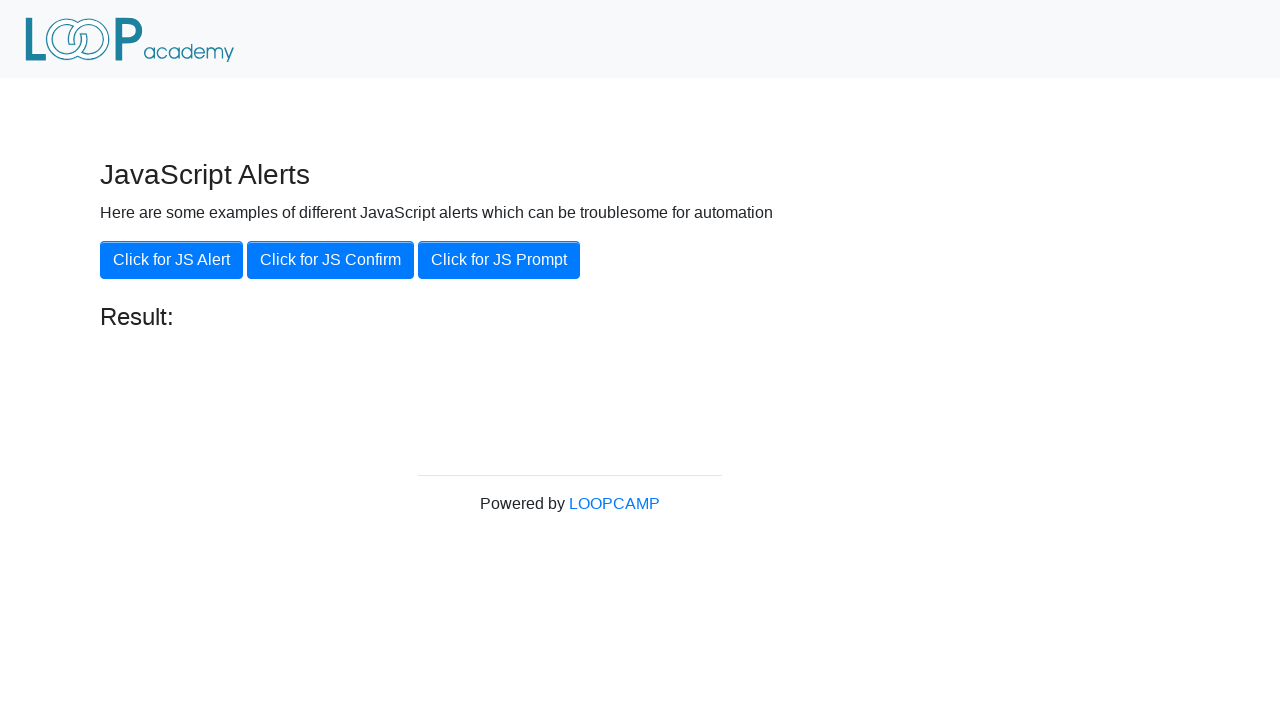

Navigated to JavaScript alerts test page
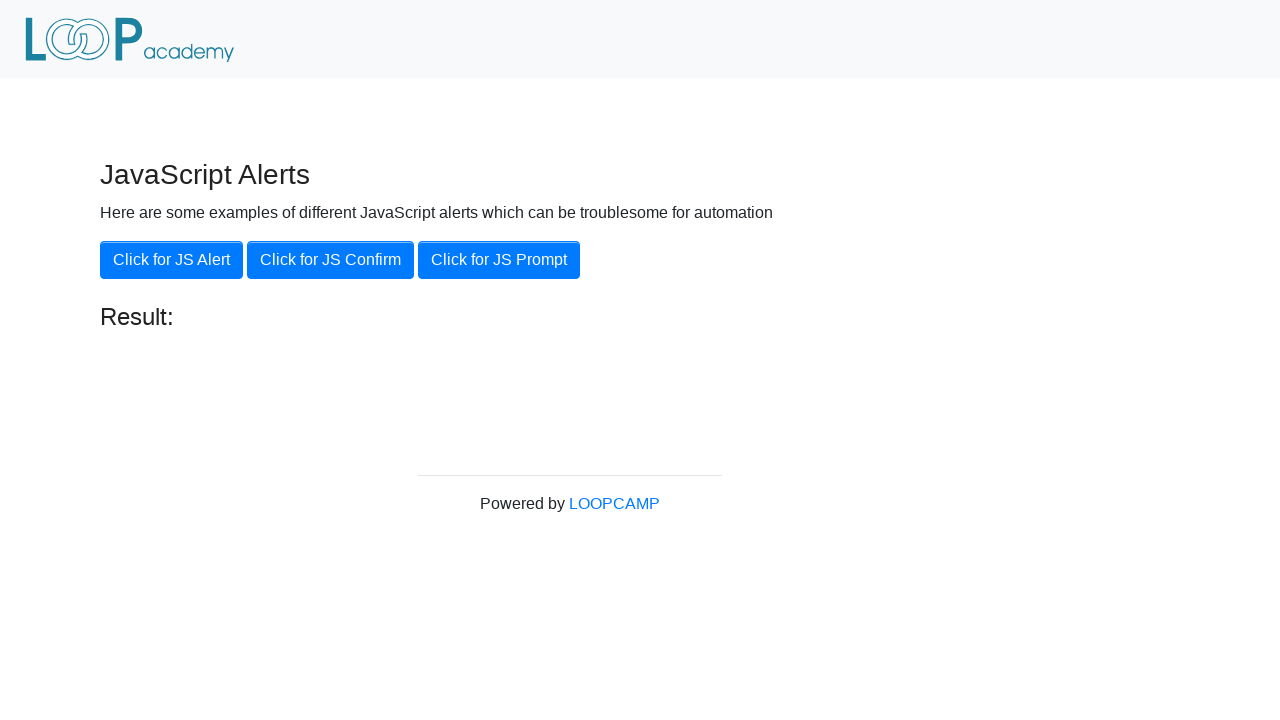

Clicked the JS Alert button at (172, 260) on xpath=//button[text()='Click for JS Alert']
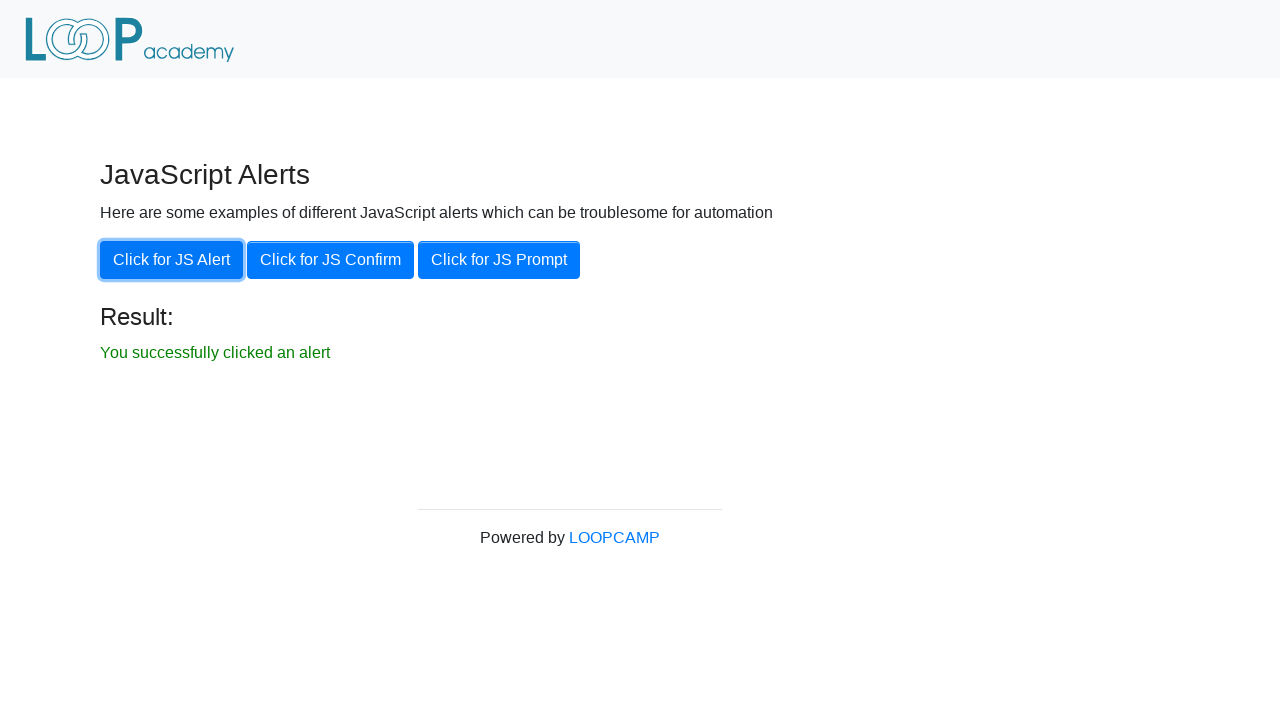

Set up dialog handler to accept alerts
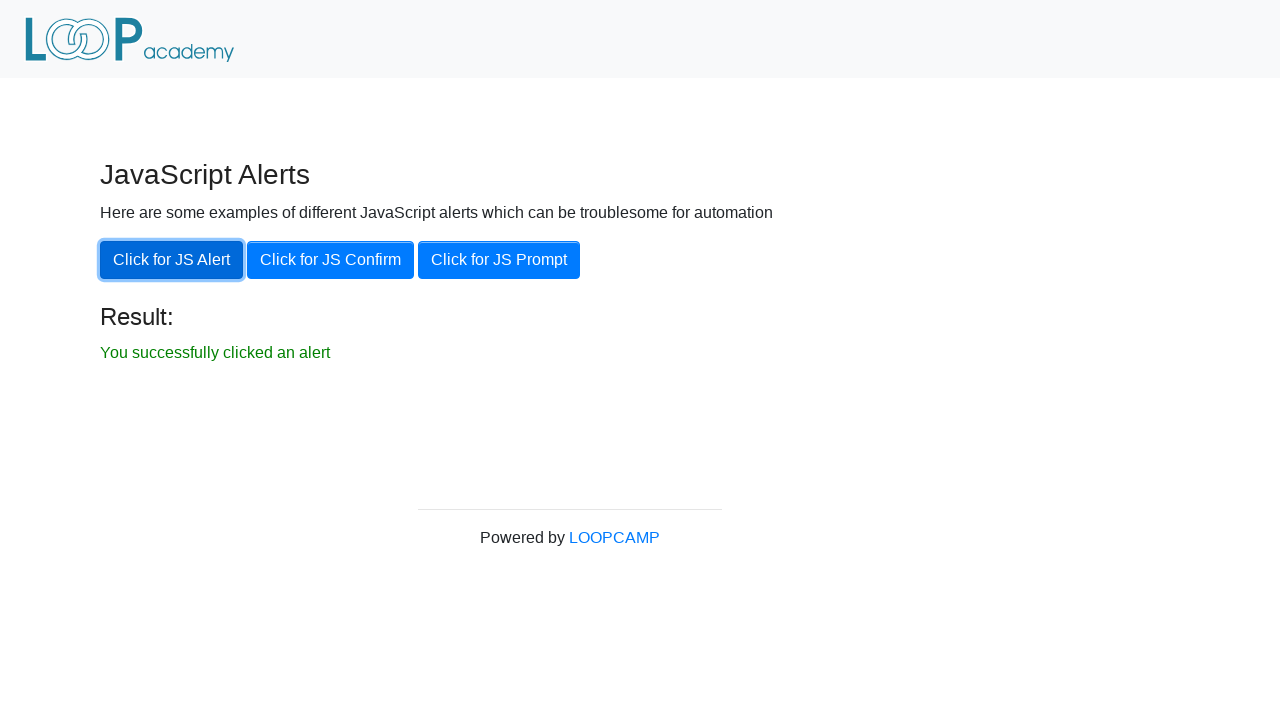

Clicked the JS Alert button again and accepted the alert at (172, 260) on xpath=//button[text()='Click for JS Alert']
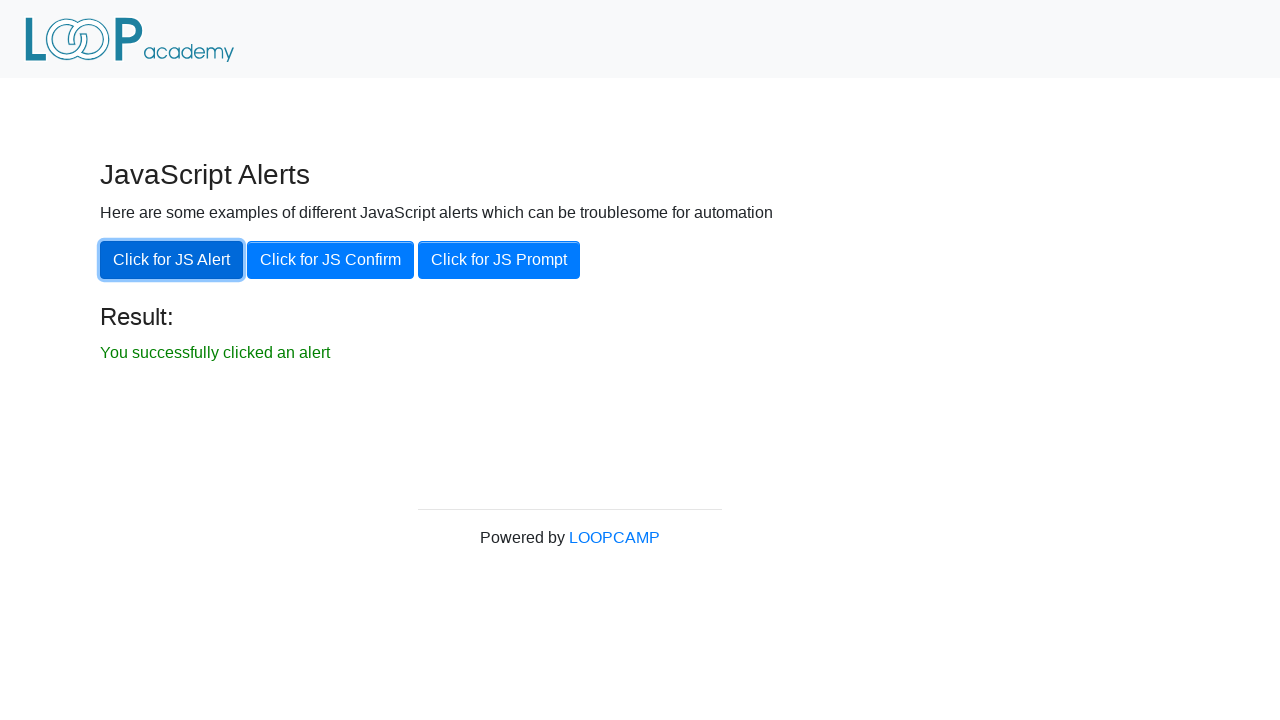

Success message 'You successfully clicked an alert' is displayed
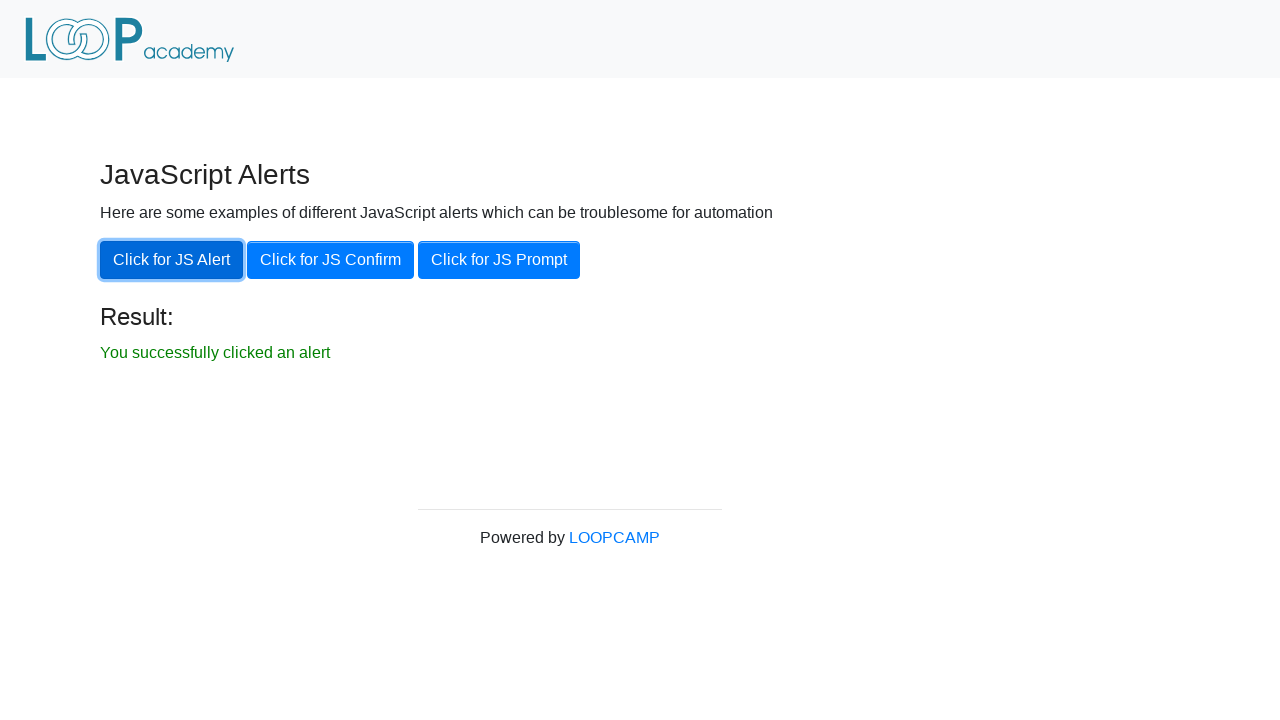

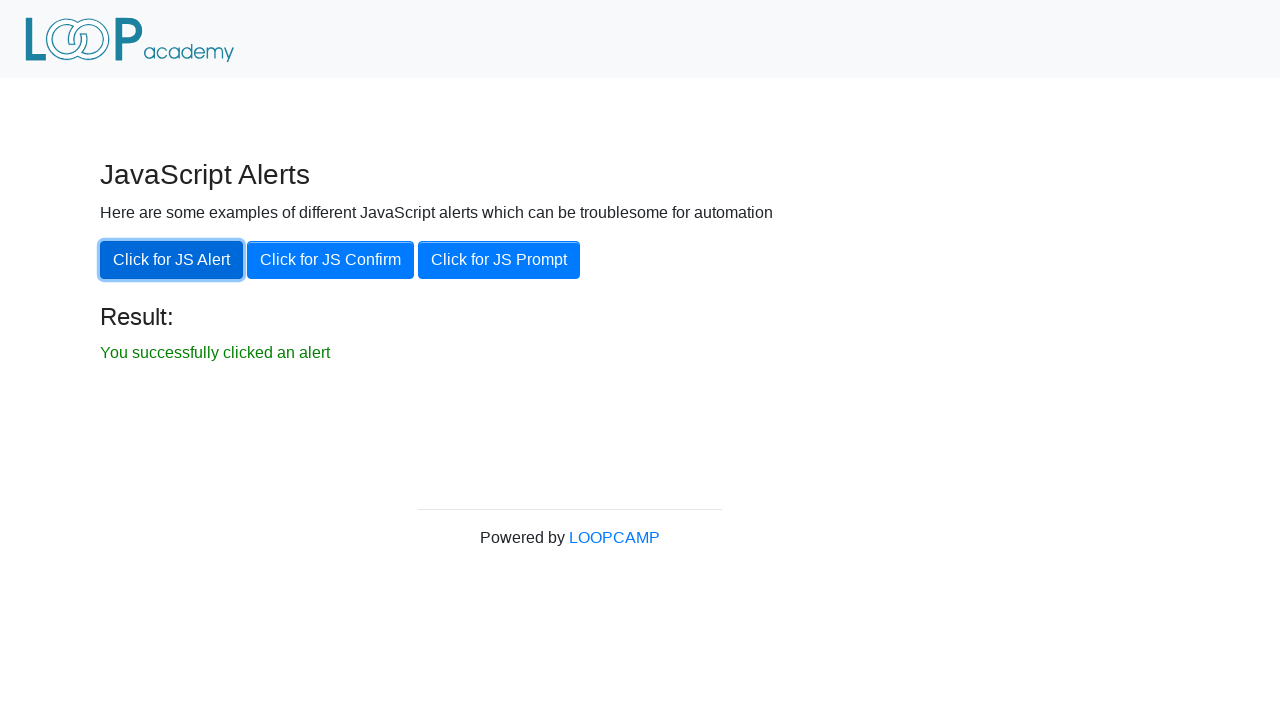